Tests multi-window/tab handling by opening a new tab, navigating to a different page, extracting course name text, switching back to the original tab, and filling a form field with the extracted text.

Starting URL: https://rahulshettyacademy.com/angularpractice/

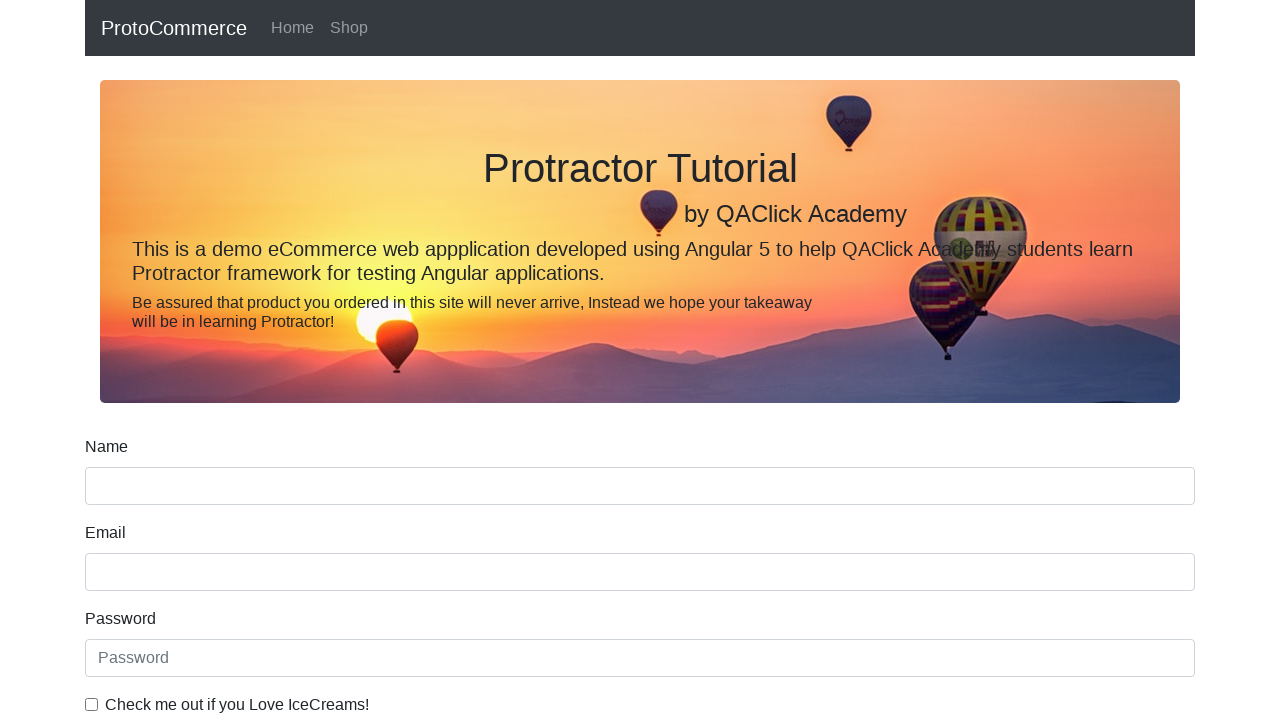

Stored reference to original page
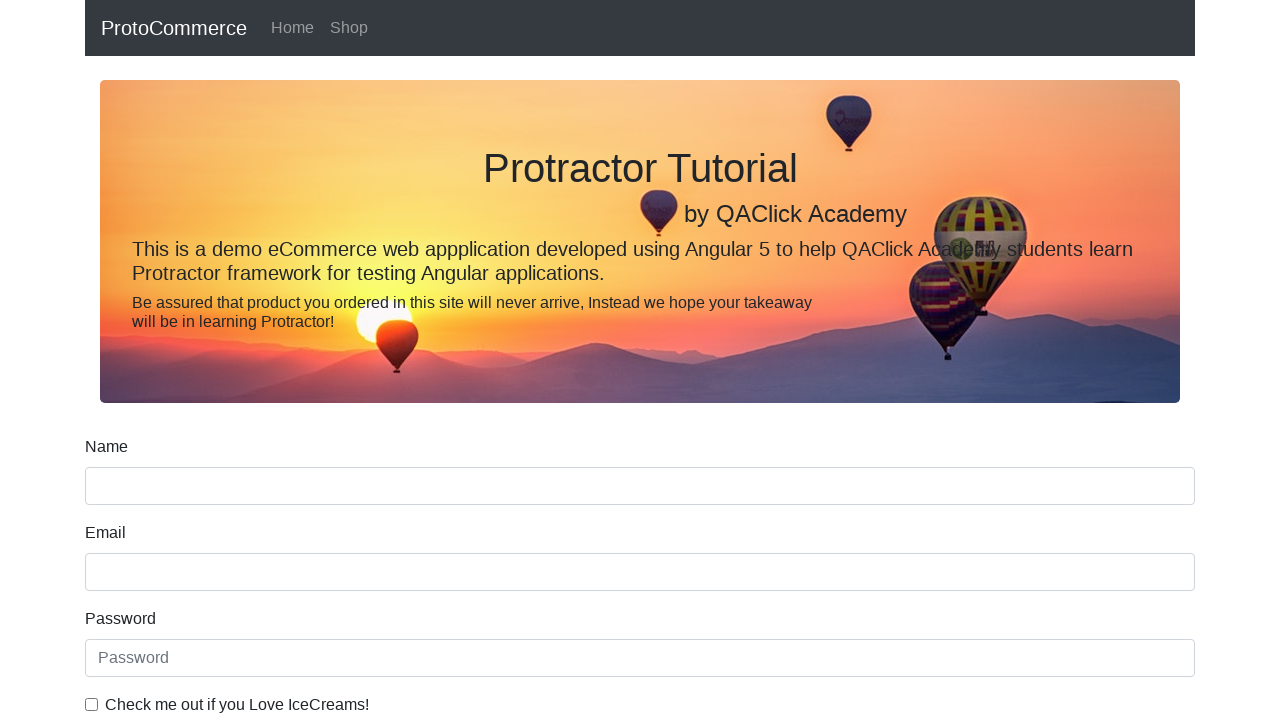

Opened a new tab/page
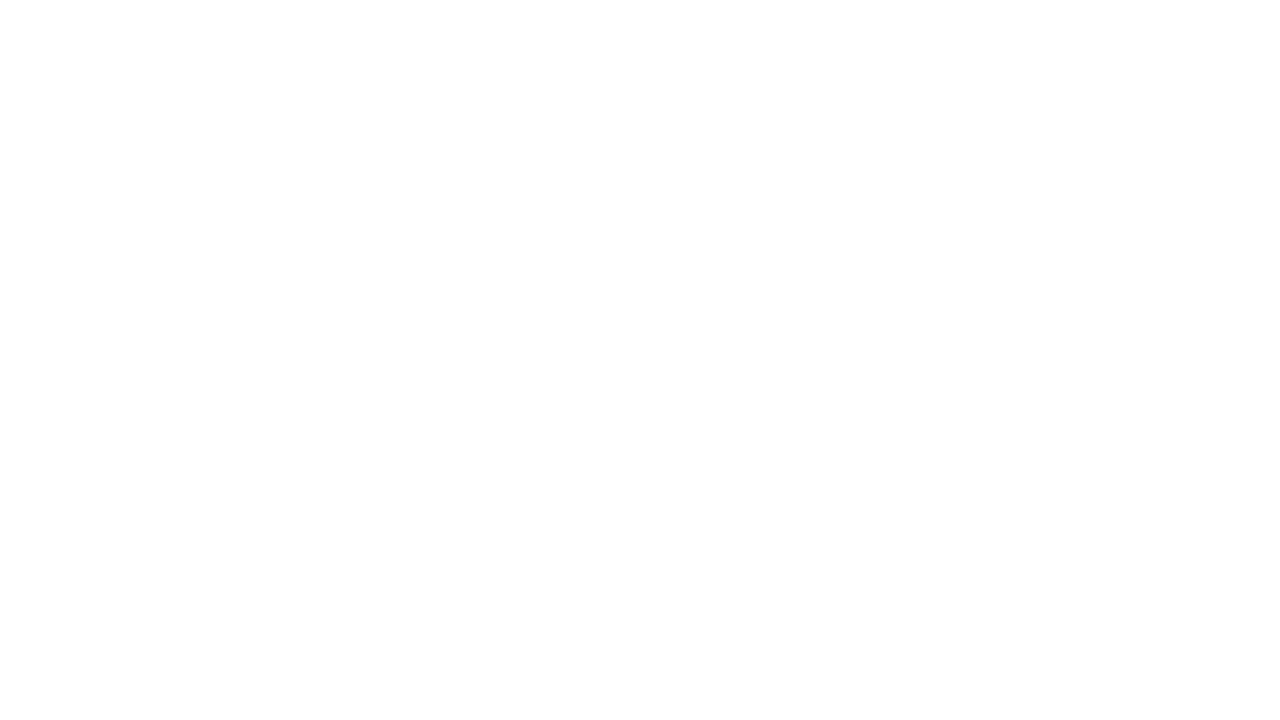

Navigated new page to https://rahulshettyacademy.com/
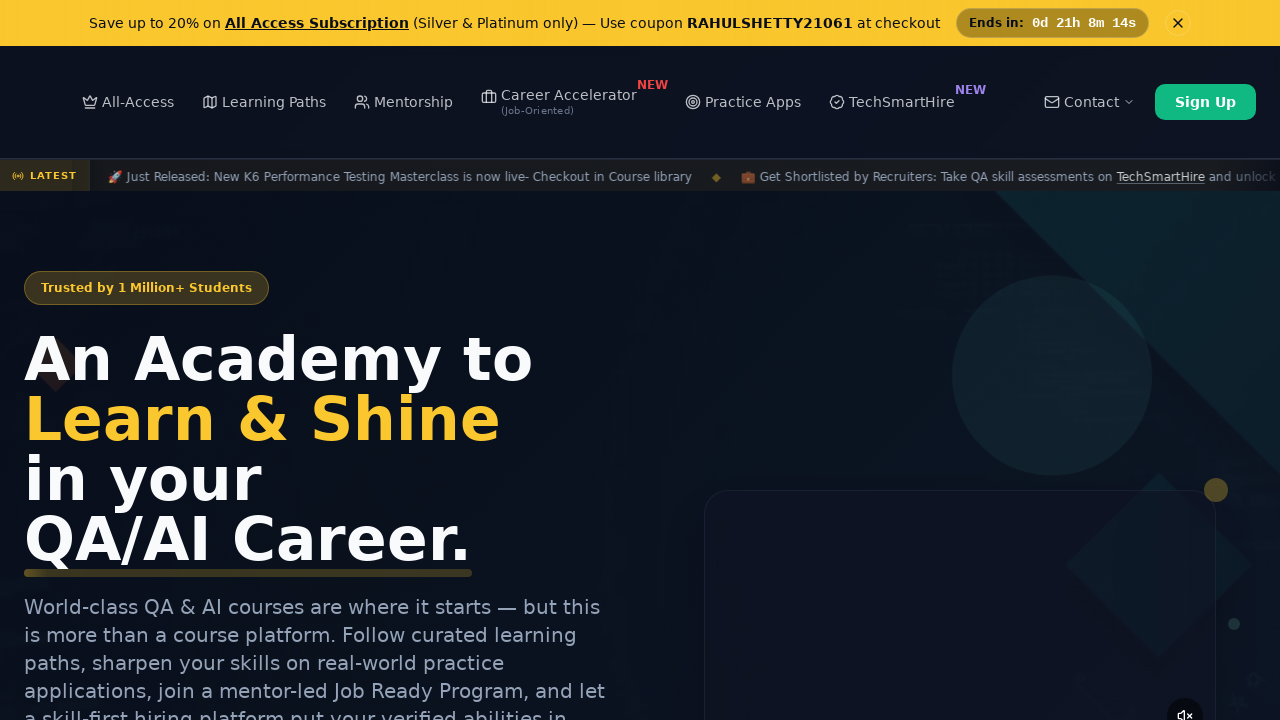

Course links loaded on new page
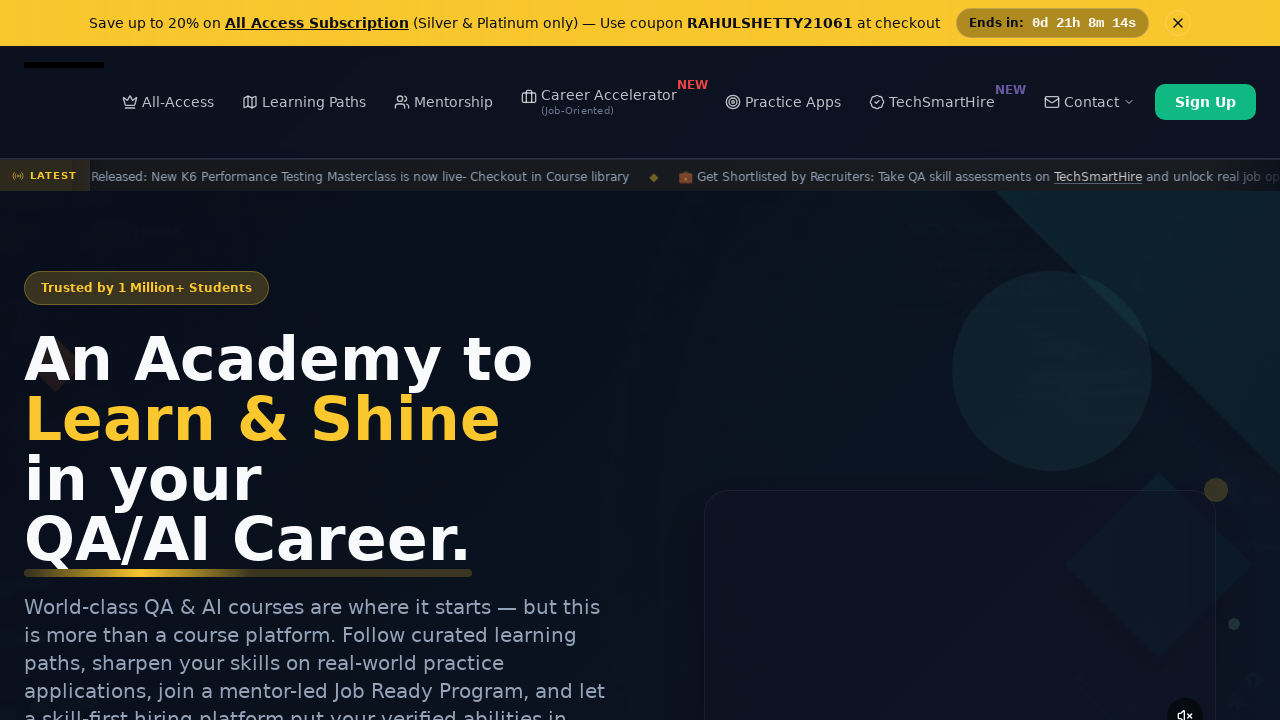

Located all course links on new page
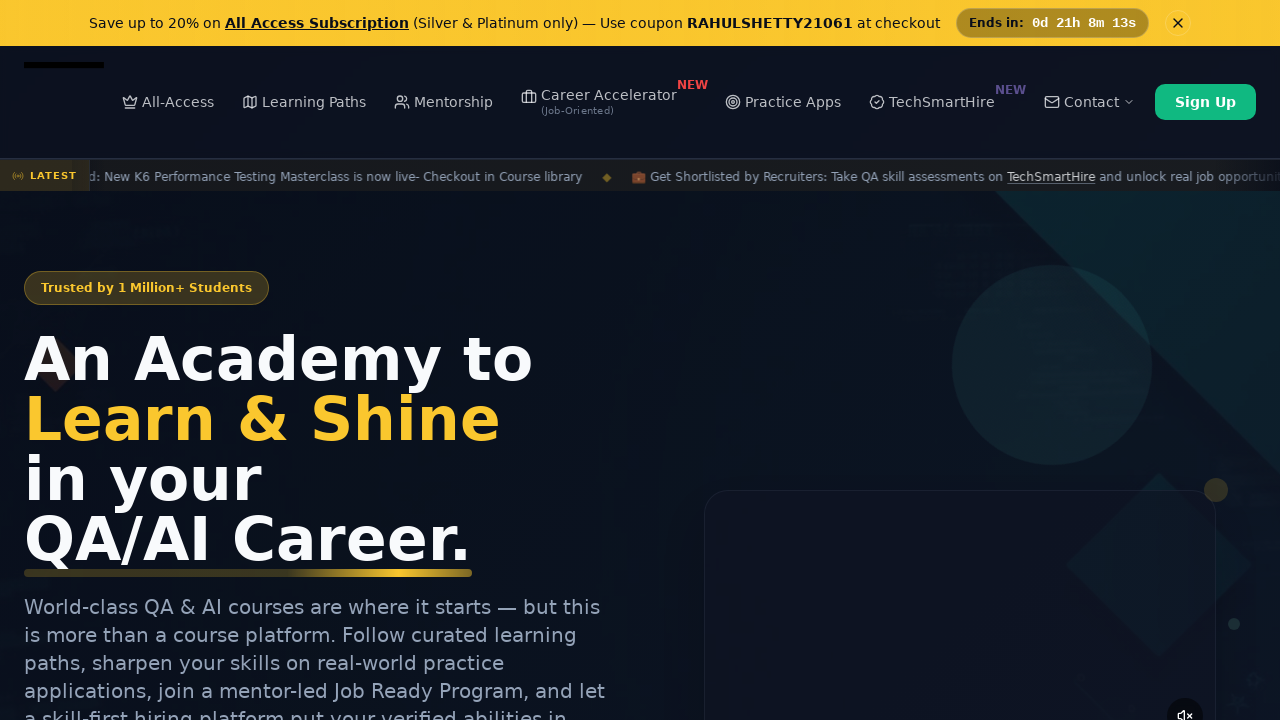

Extracted course name from second link: Playwright Testing
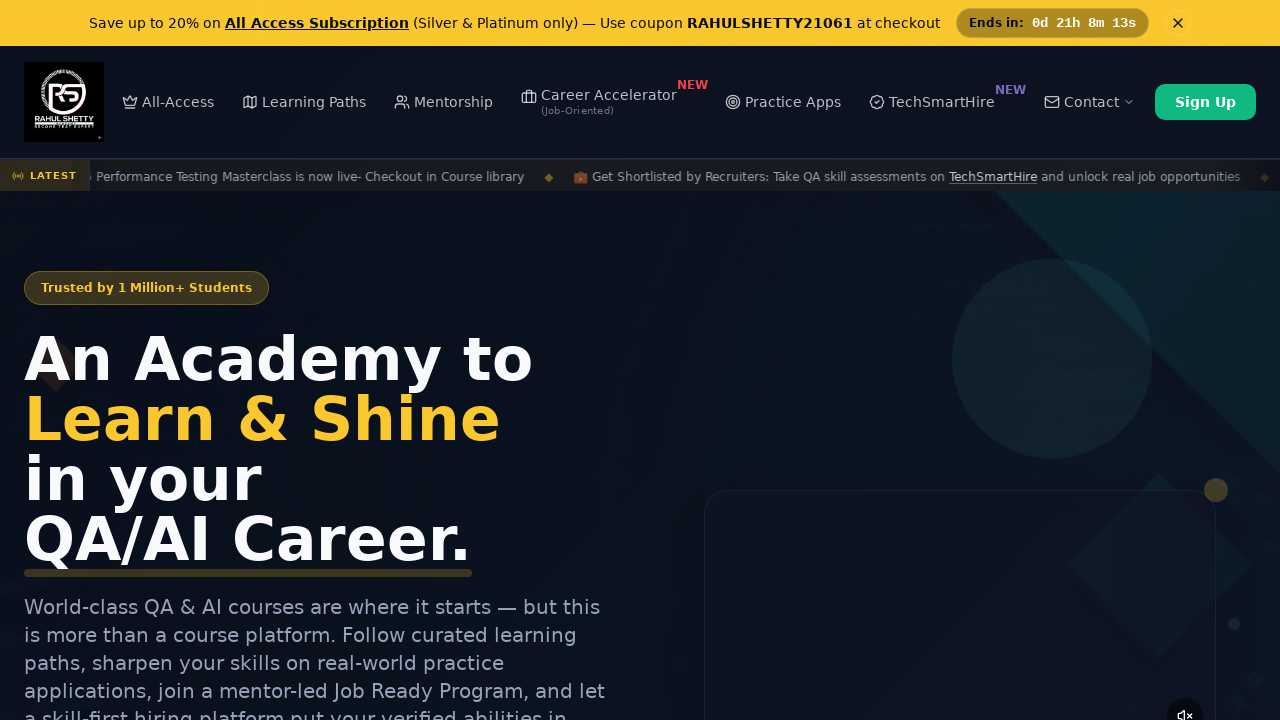

Switched back to original page
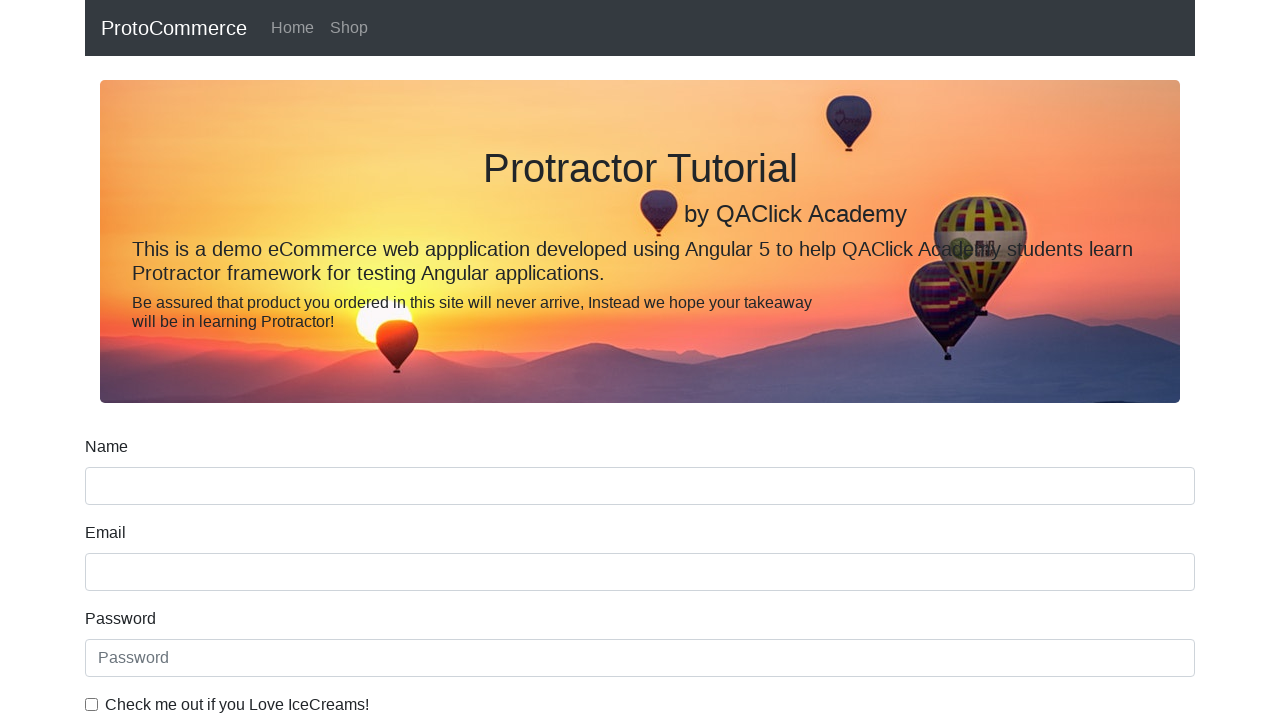

Filled name field with extracted course name: Playwright Testing on [name='name']
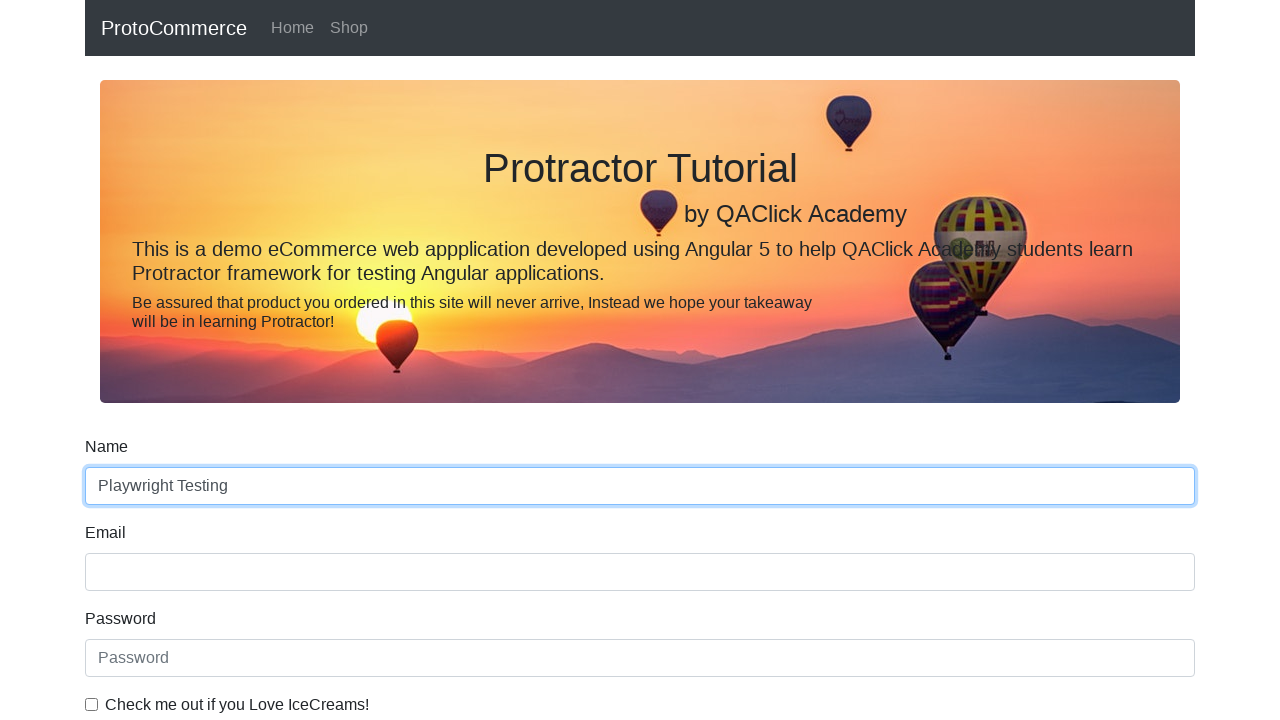

Closed the new tab/page
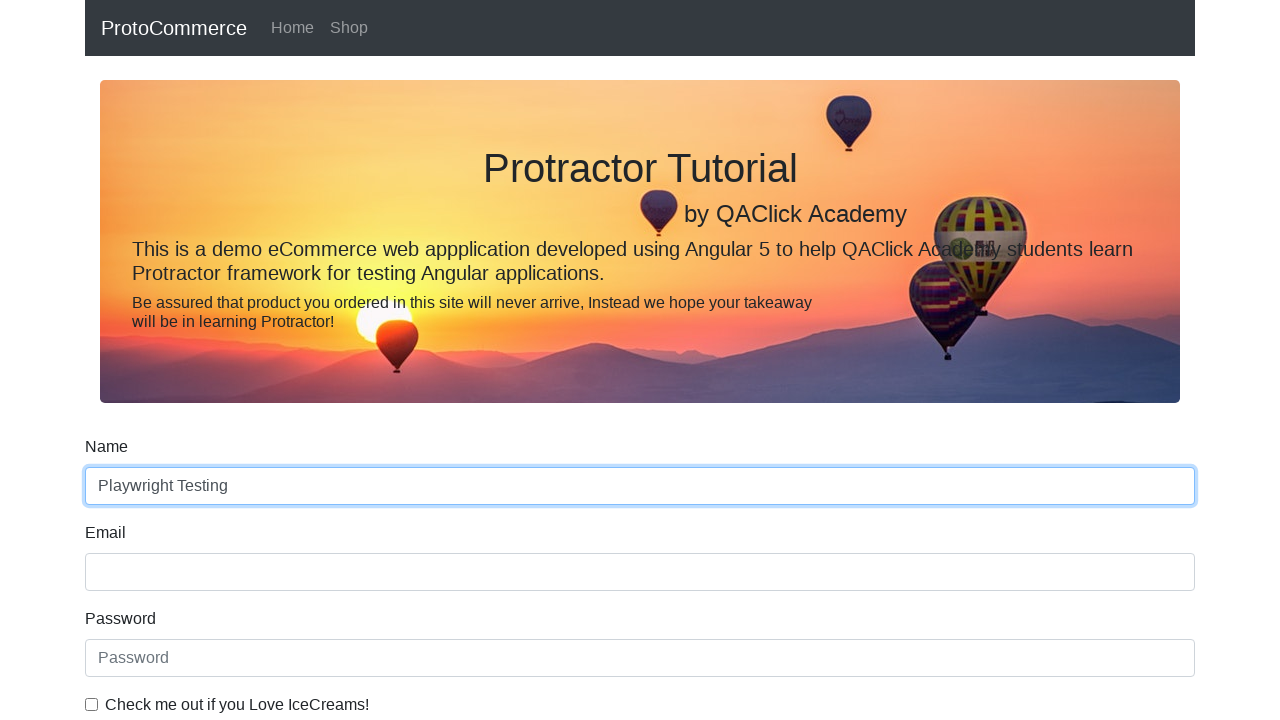

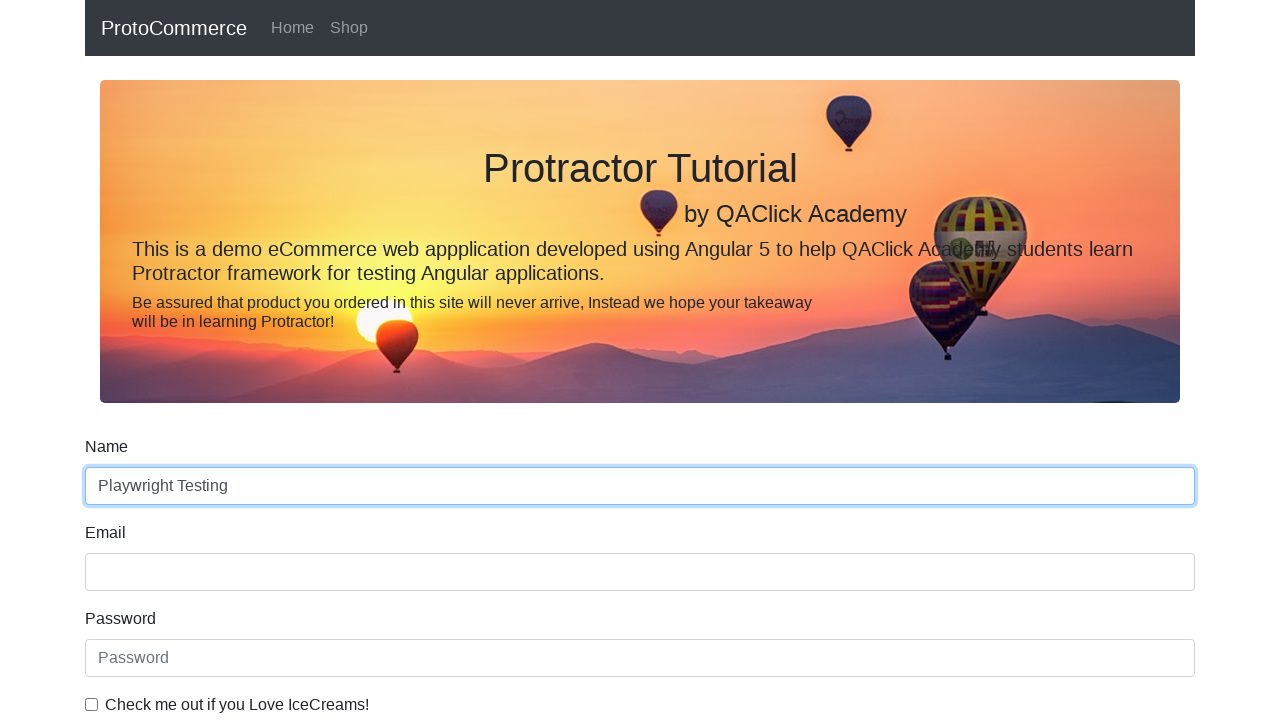